Tests a form submission by filling multiple fields with data and verifying CSS properties of form fields after submission

Starting URL: https://bonigarcia.dev/selenium-webdriver-java/data-types.html

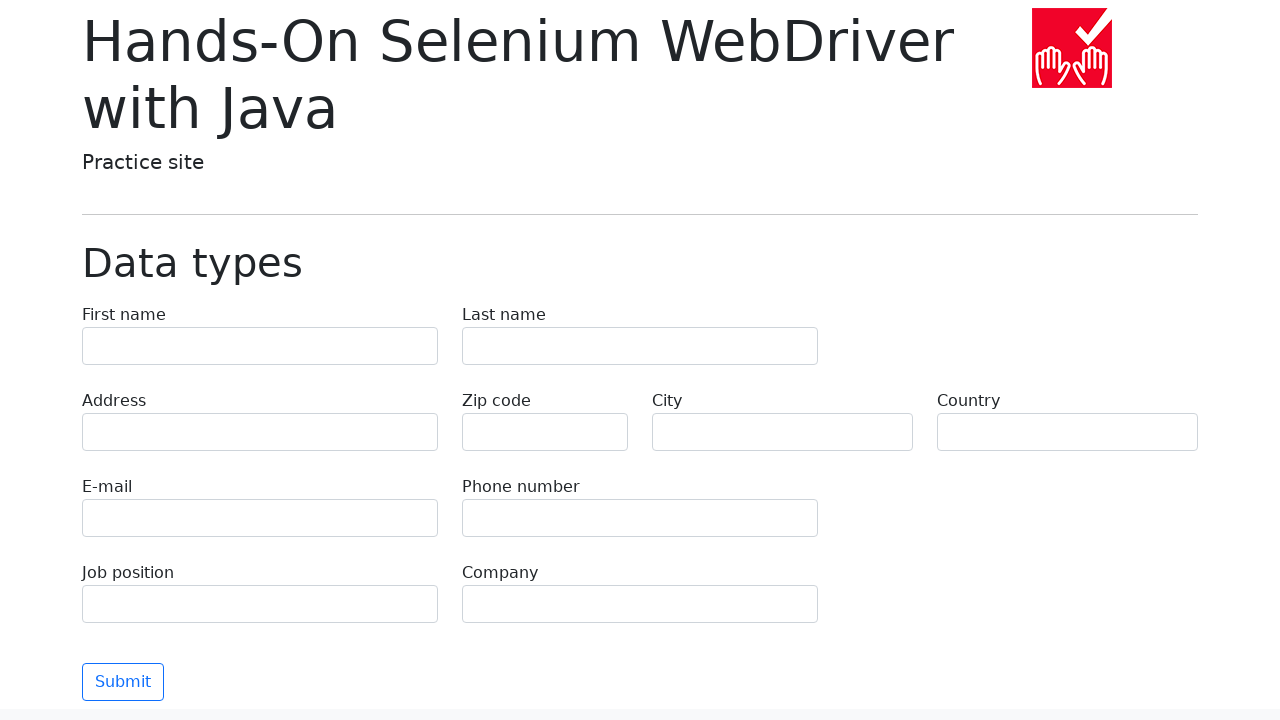

Filled first name field with 'Иван' on input[name='first-name']
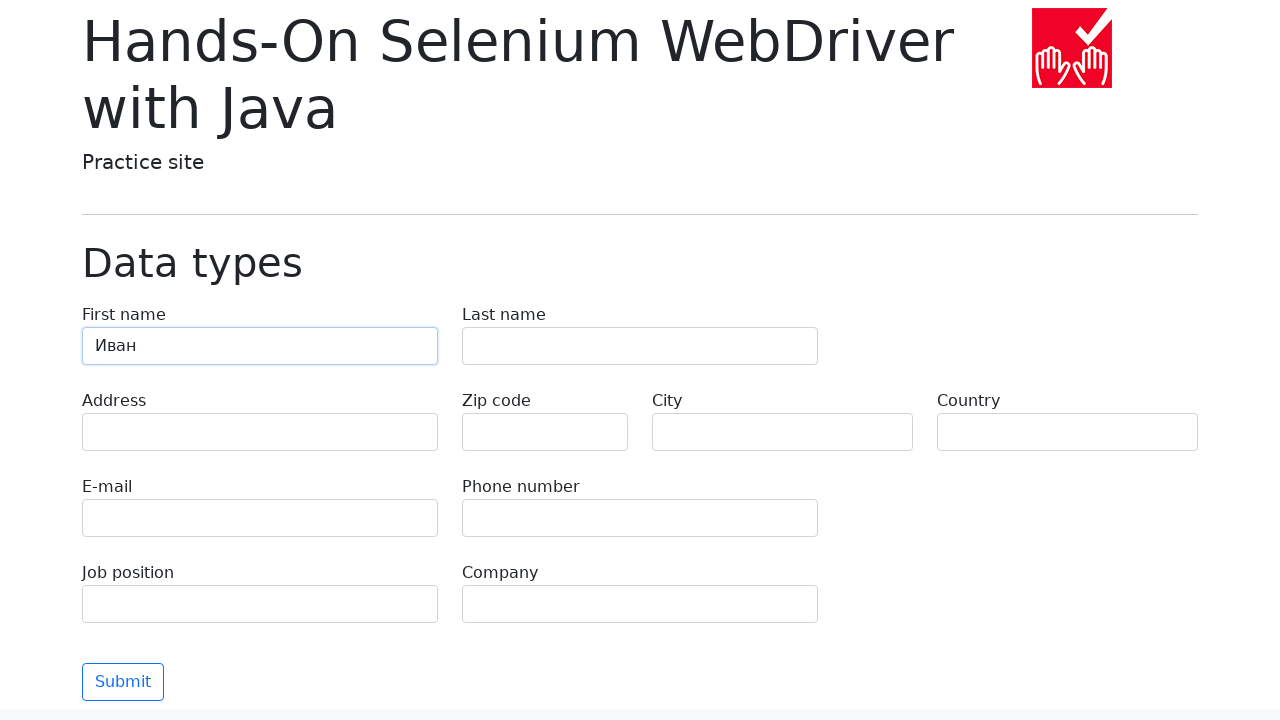

Filled last name field with 'Петров' on input[name='last-name']
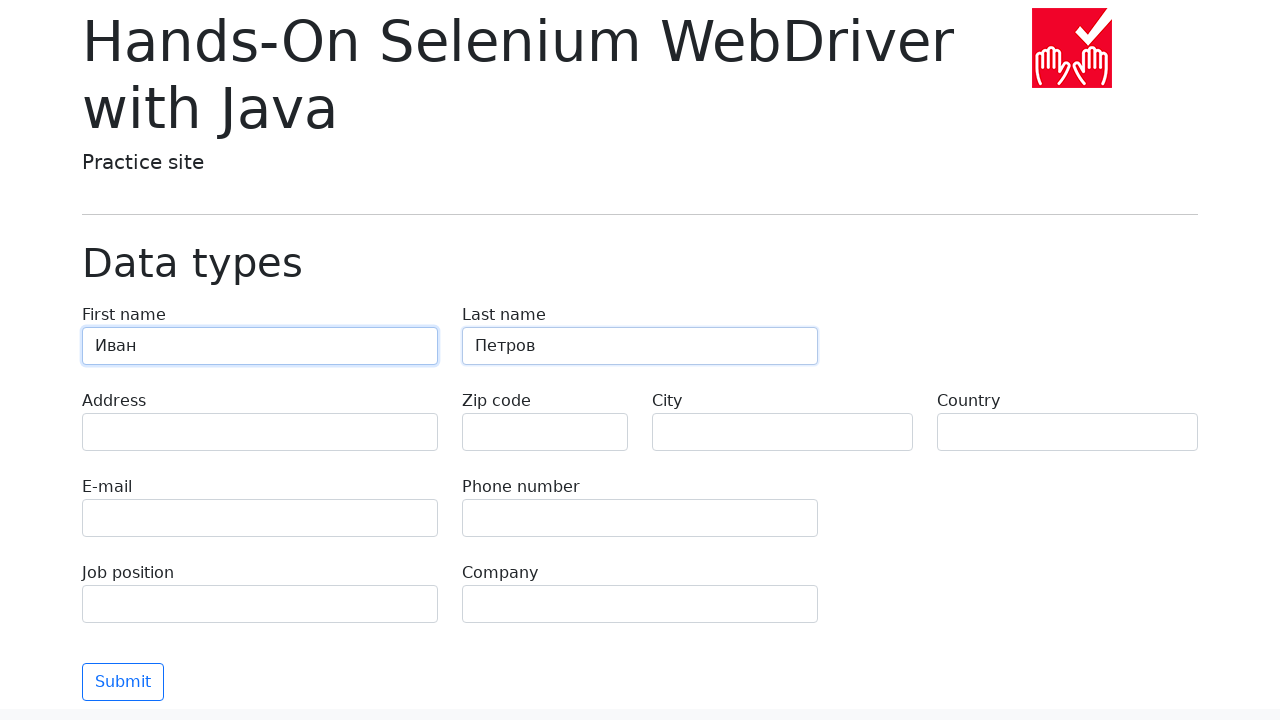

Filled address field with 'Ленина, 55-3' on input[name='address']
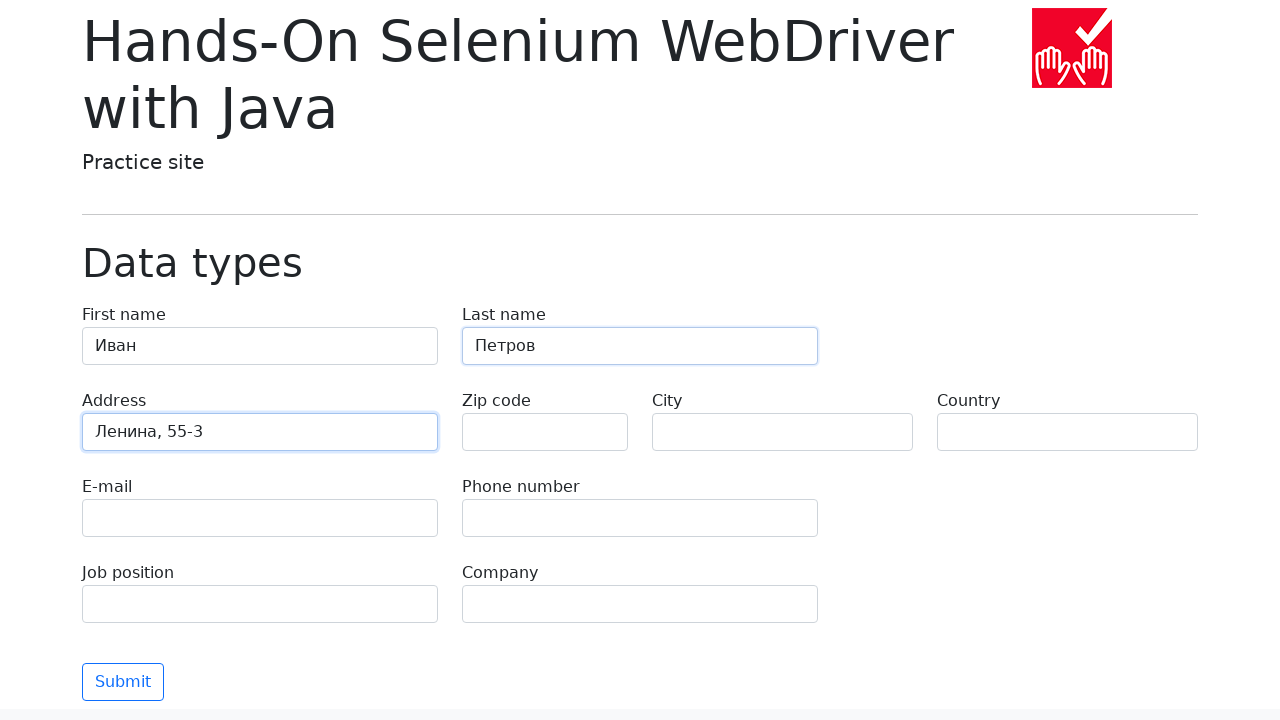

Filled email field with 'test@skypro.com' on input[name='e-mail']
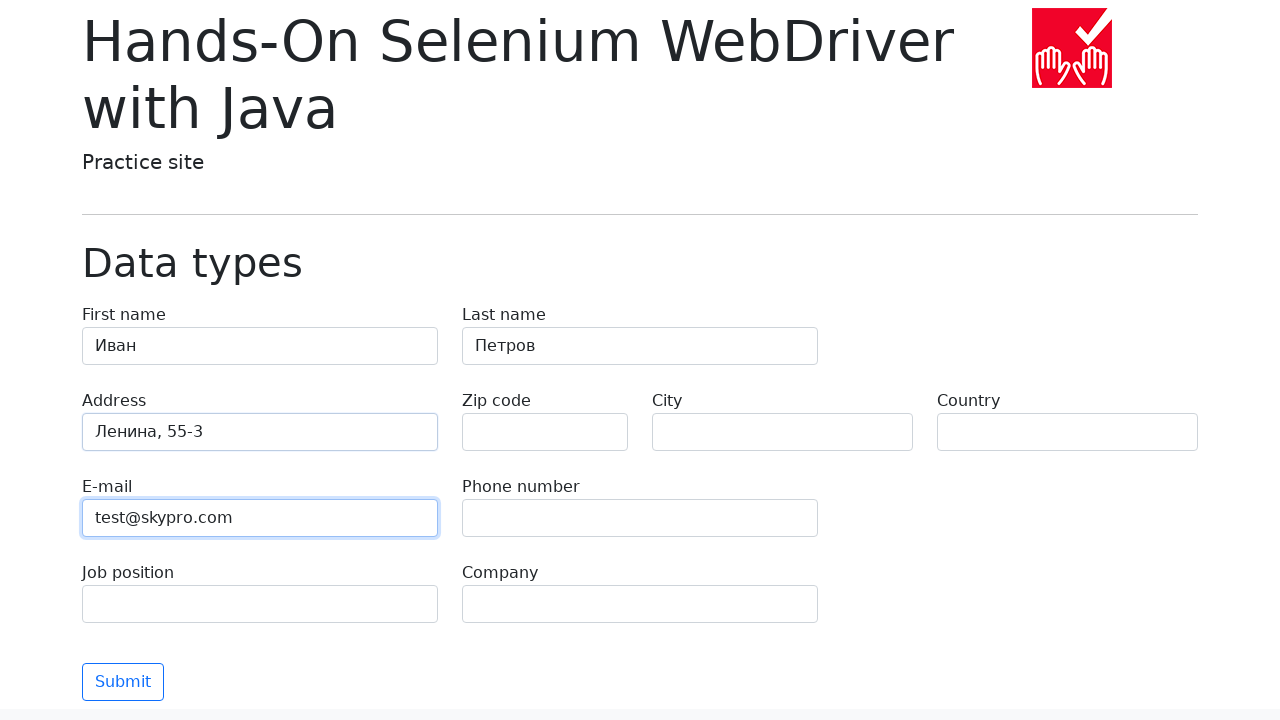

Filled phone field with '+7985899998787' on input[name='phone']
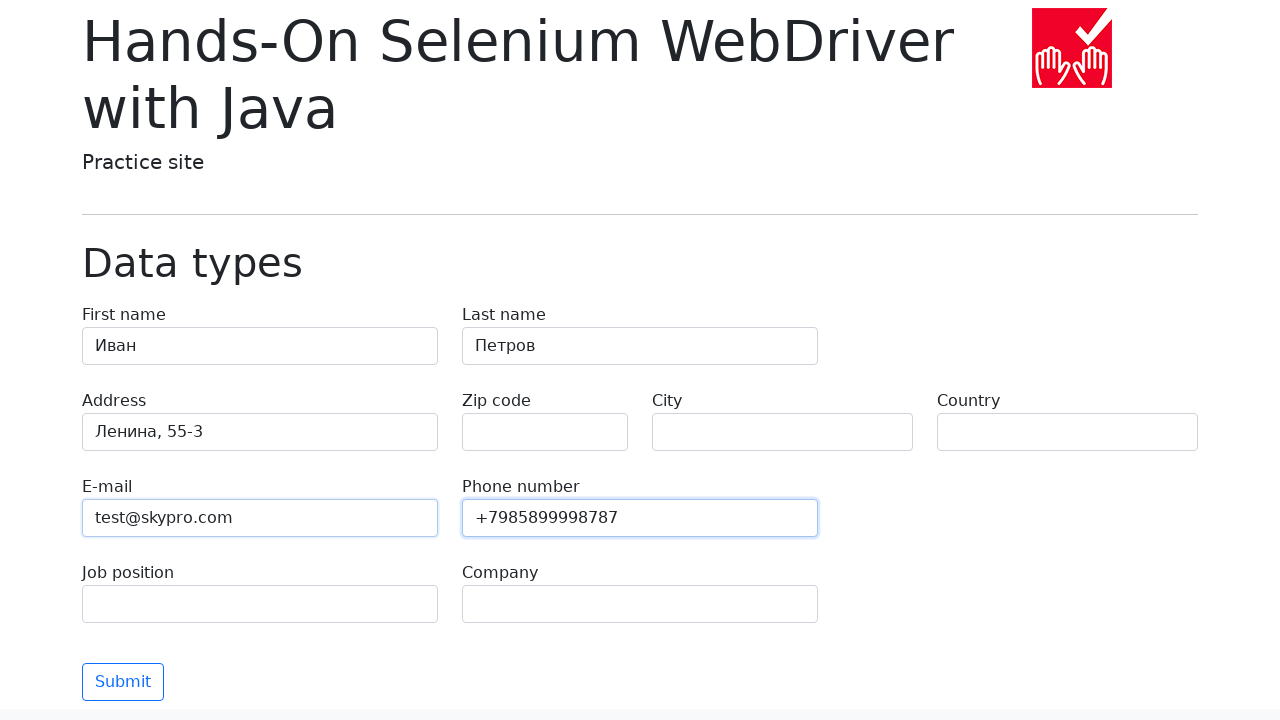

Filled city field with 'Москва' on input[name='city']
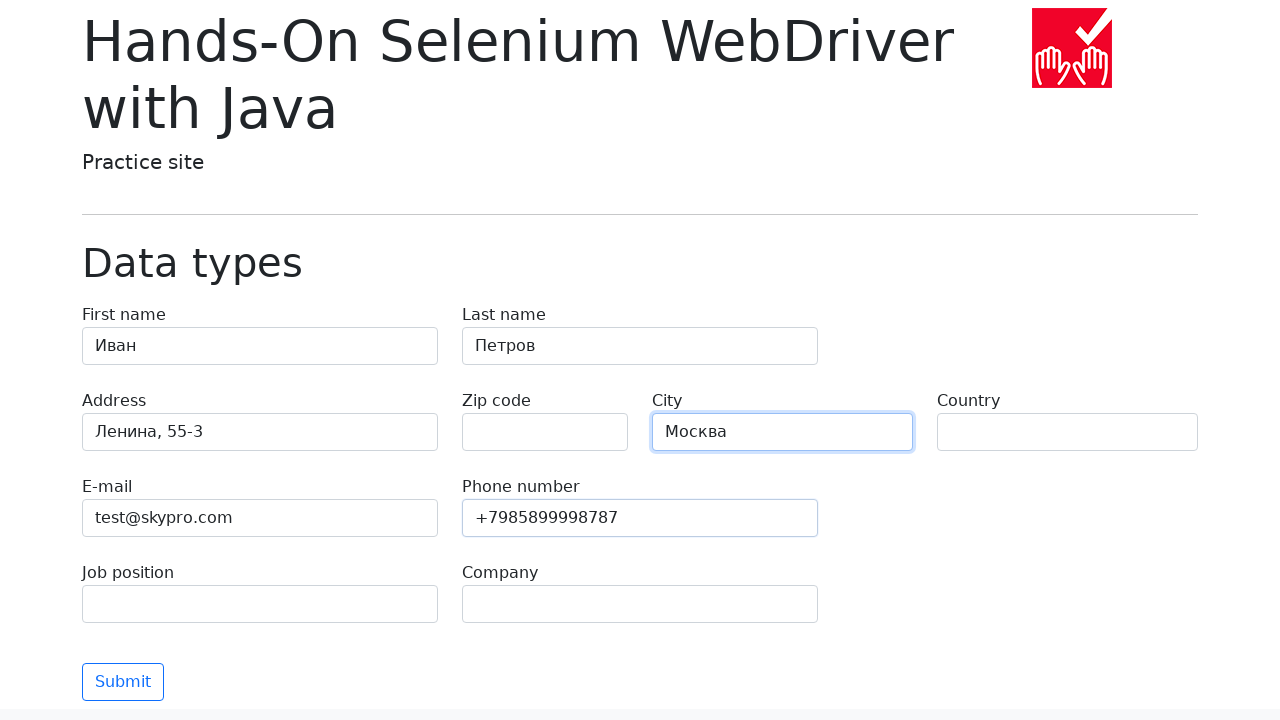

Filled country field with 'Россия' on input[name='country']
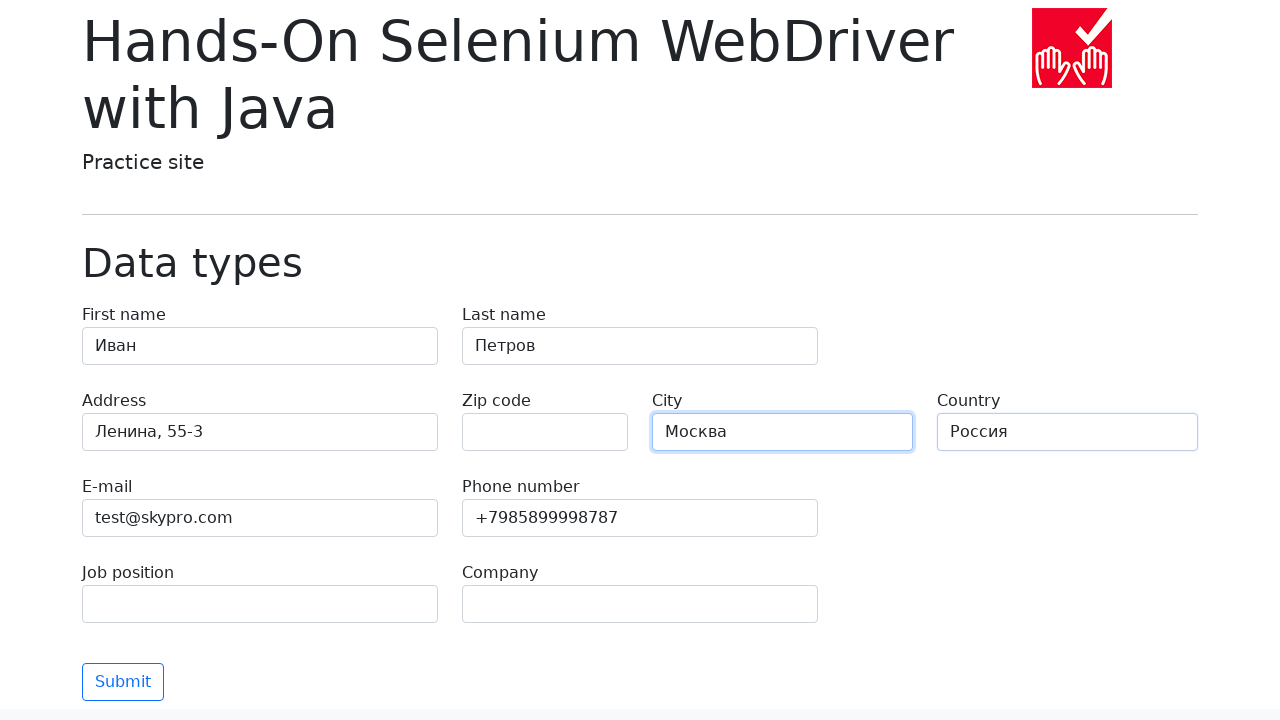

Filled job position field with 'QA' on input[name='job-position']
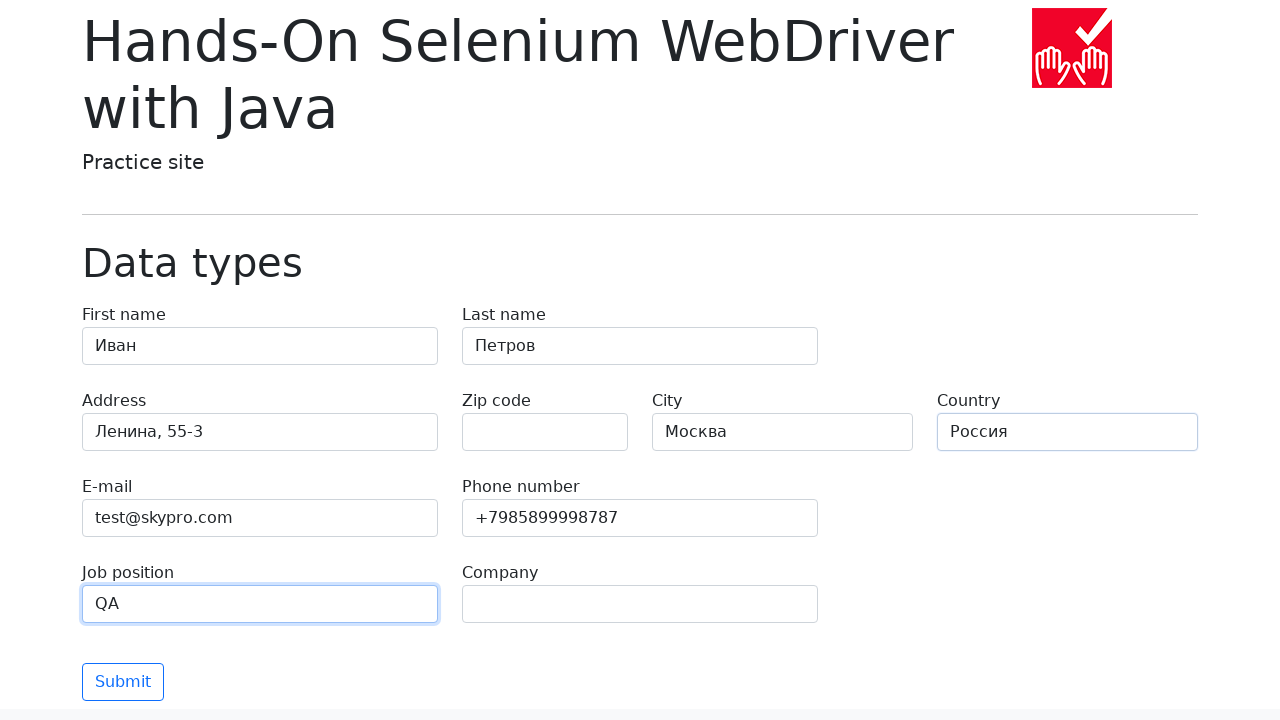

Filled company field with 'SkyPro' on input[name='company']
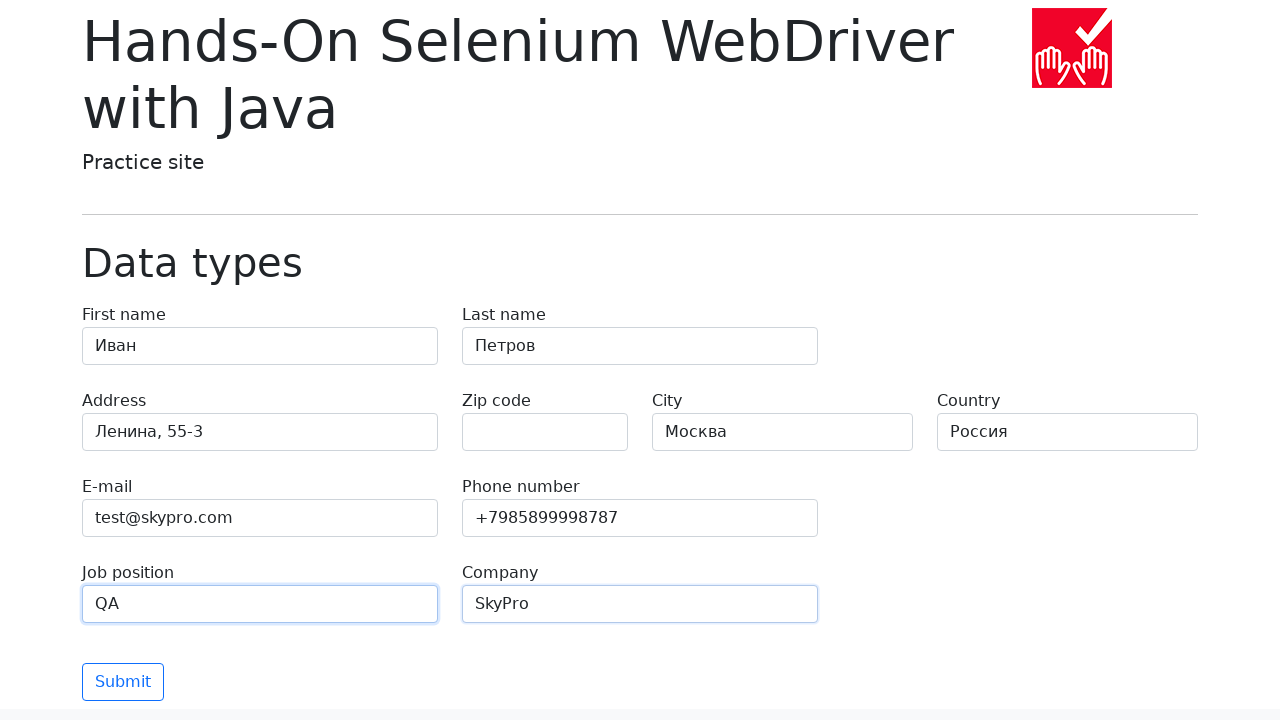

Clicked form submit button at (123, 682) on button.btn-outline-primary
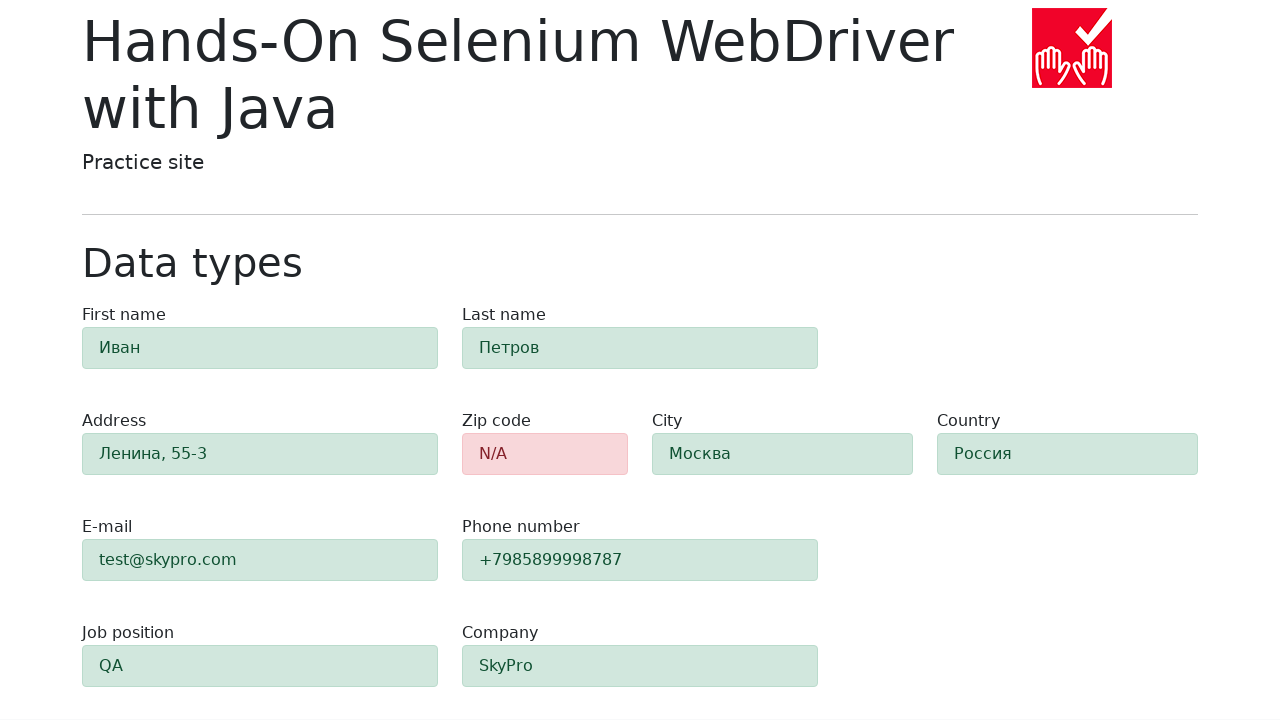

Form submission completed and first-name field became visible
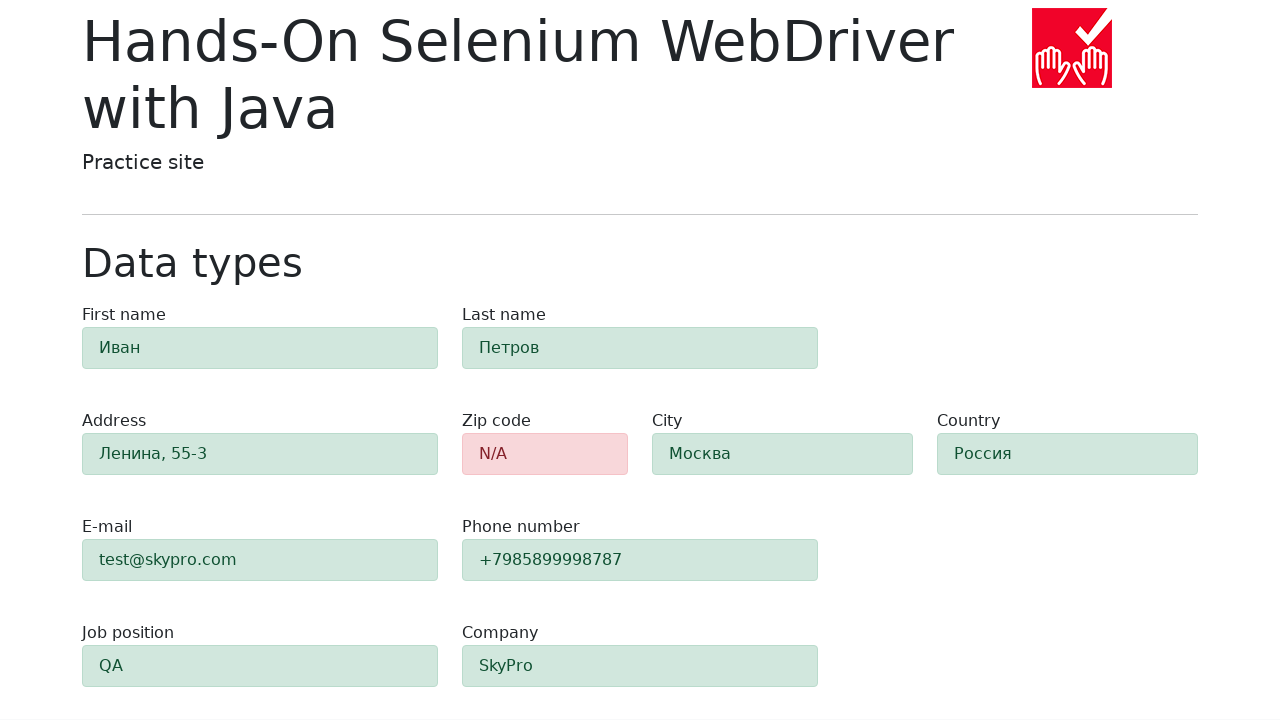

Verified field 'first-name' has valid background color (green)
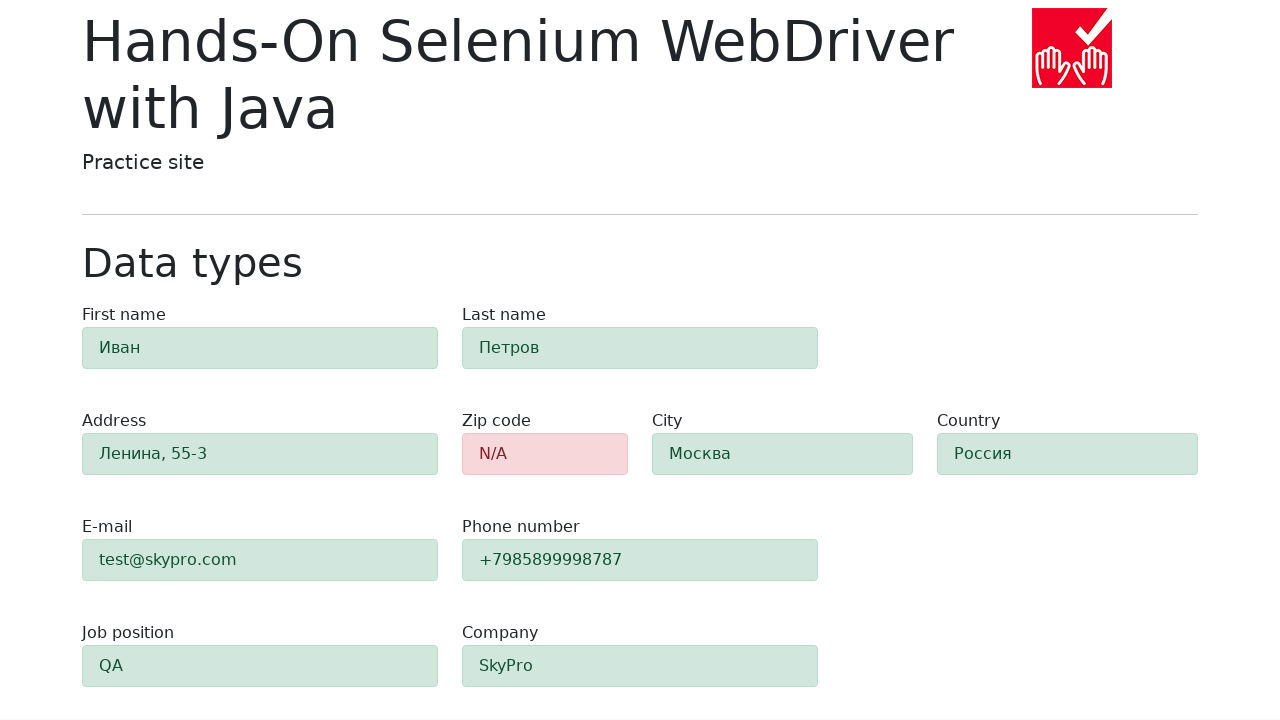

Verified field 'last-name' has valid background color (green)
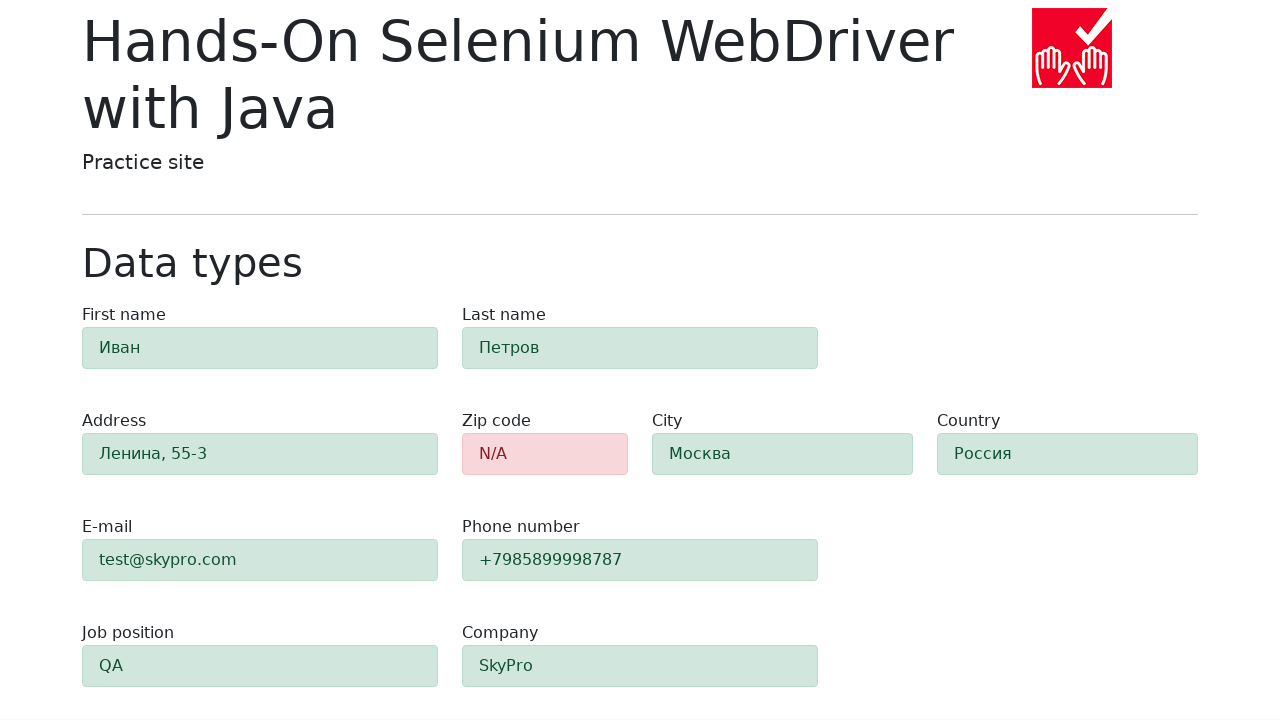

Verified field 'address' has valid background color (green)
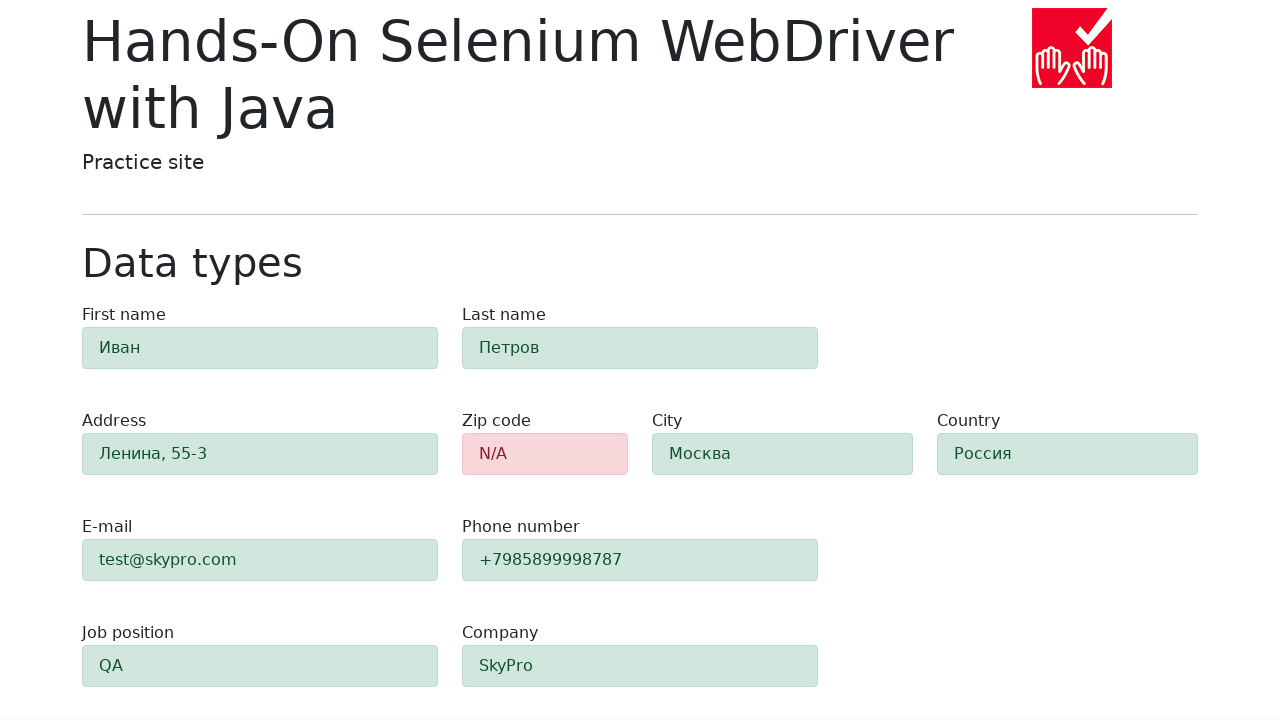

Verified field 'e-mail' has valid background color (green)
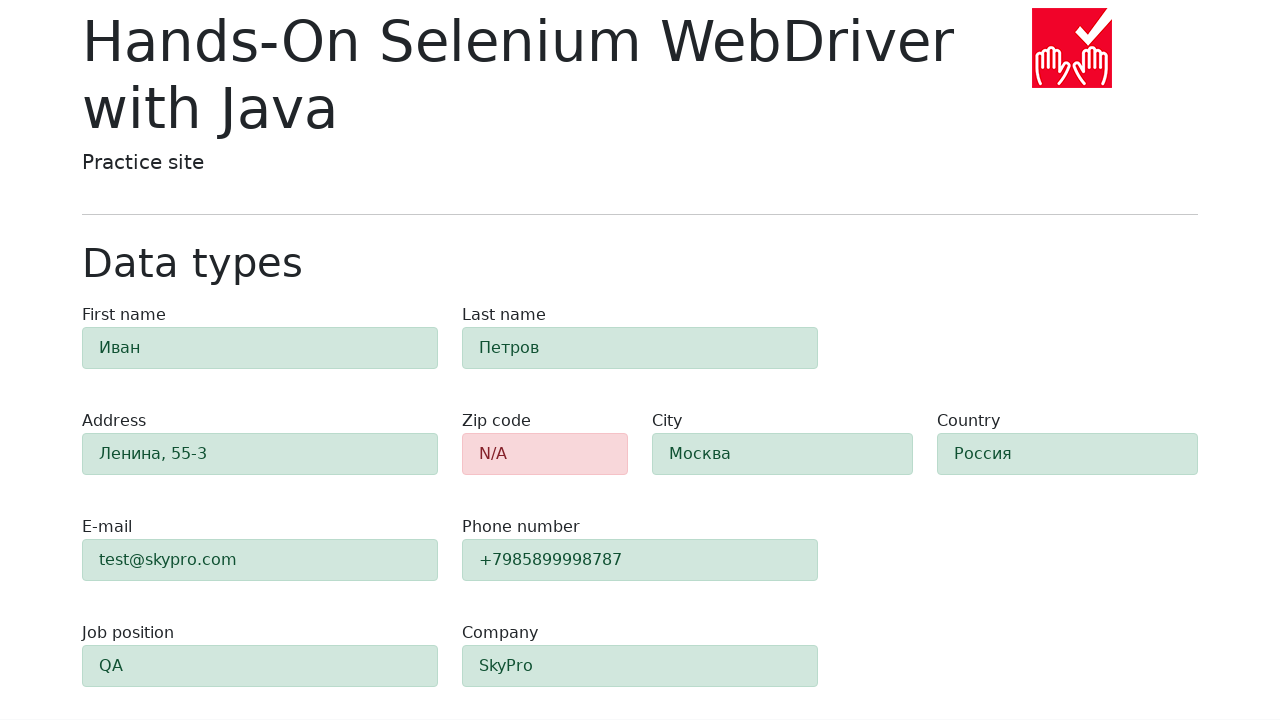

Verified field 'phone' has valid background color (green)
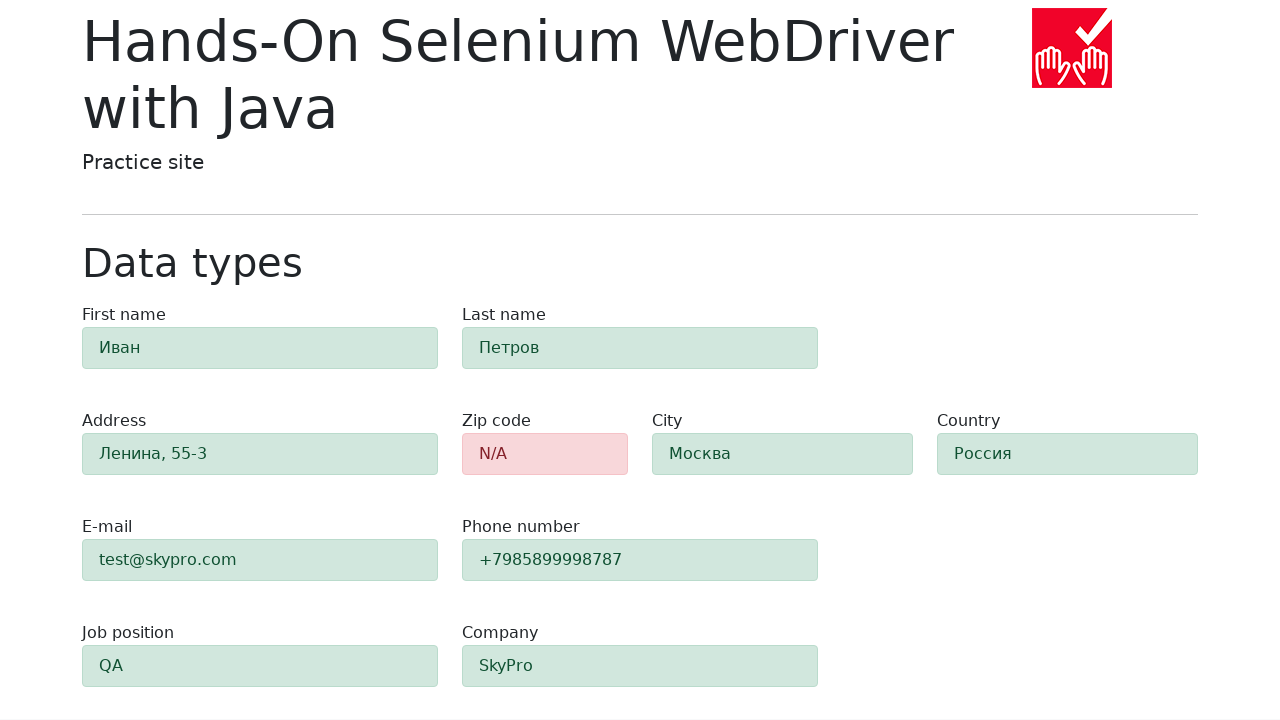

Verified field 'city' has valid background color (green)
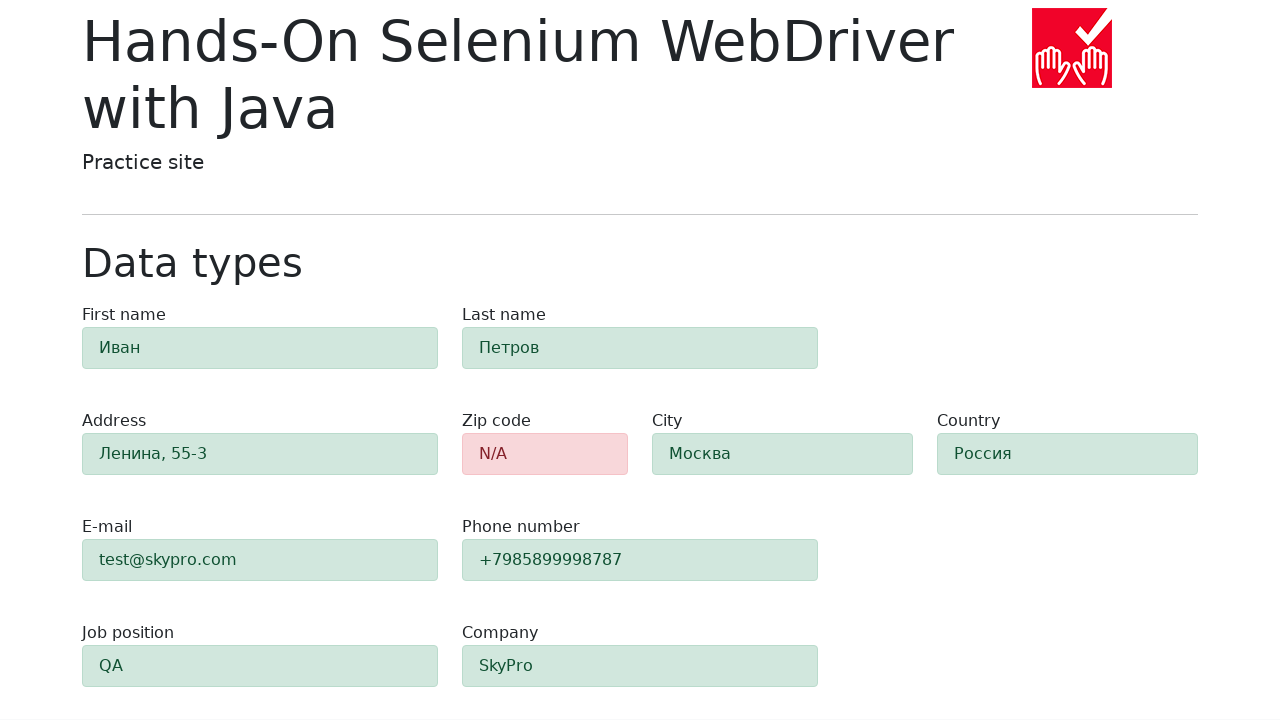

Verified field 'country' has valid background color (green)
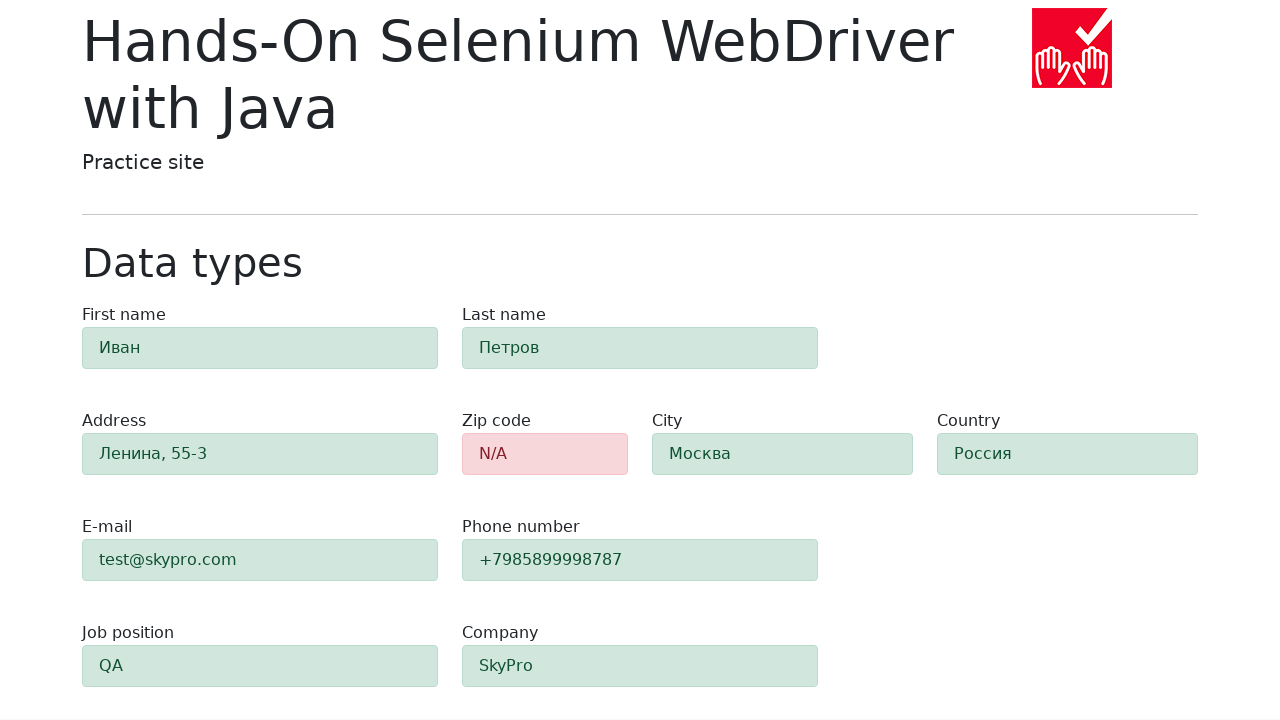

Verified field 'job-position' has valid background color (green)
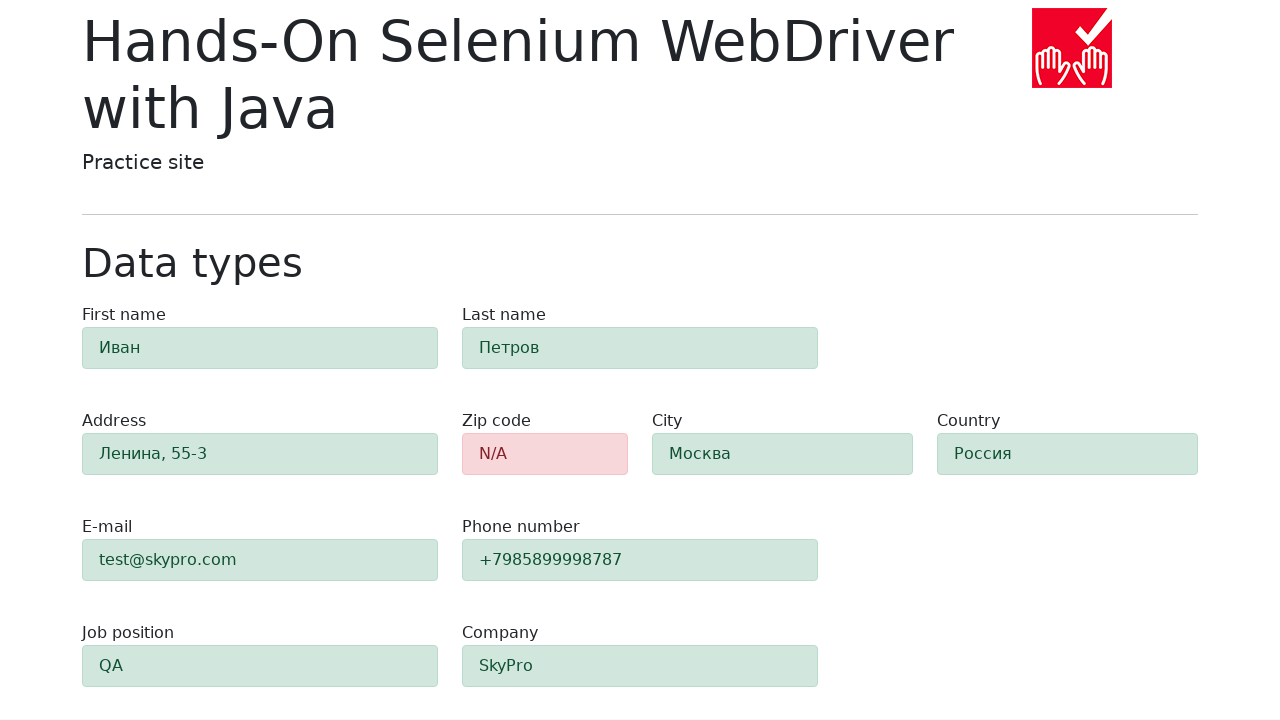

Verified field 'company' has valid background color (green)
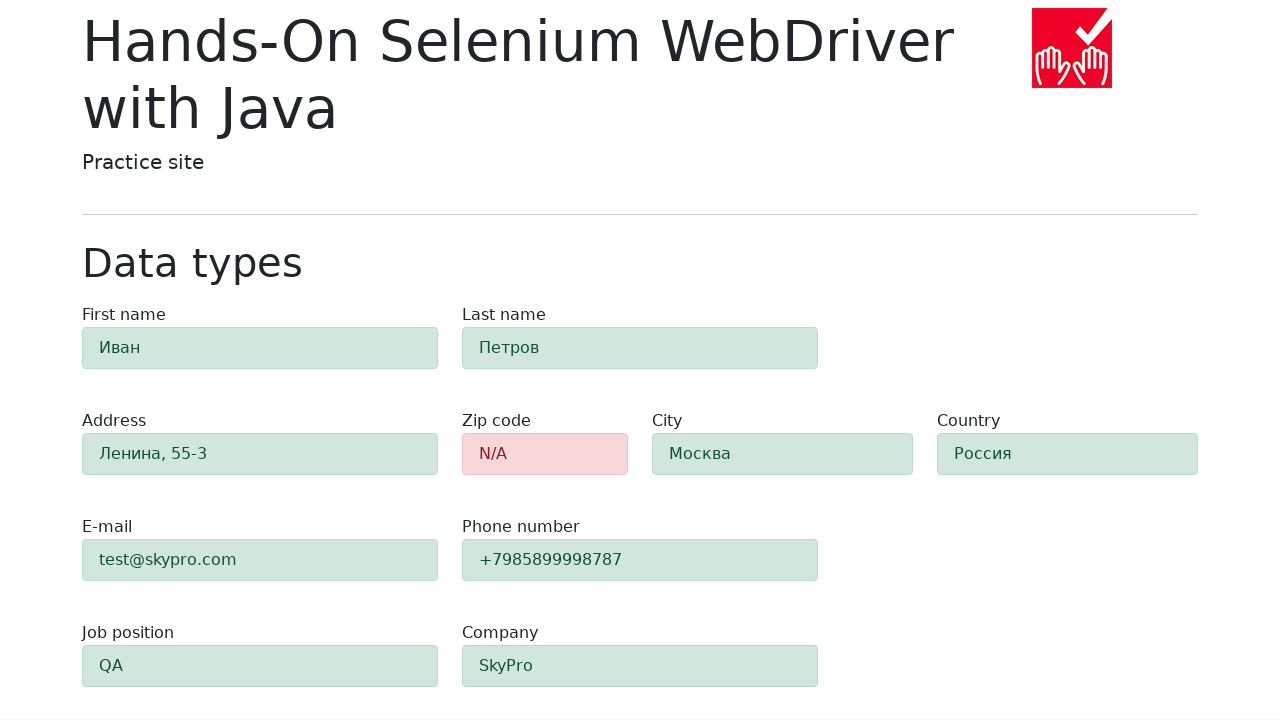

Verified zip-code field has error background color (red)
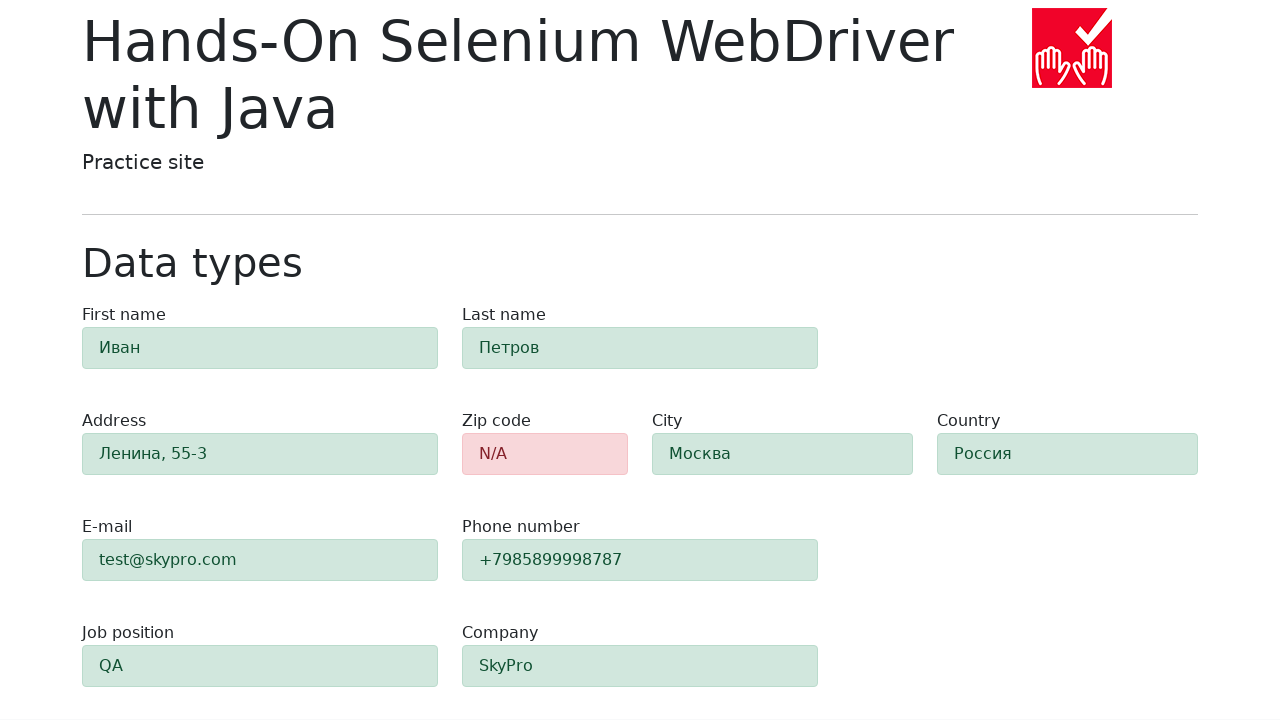

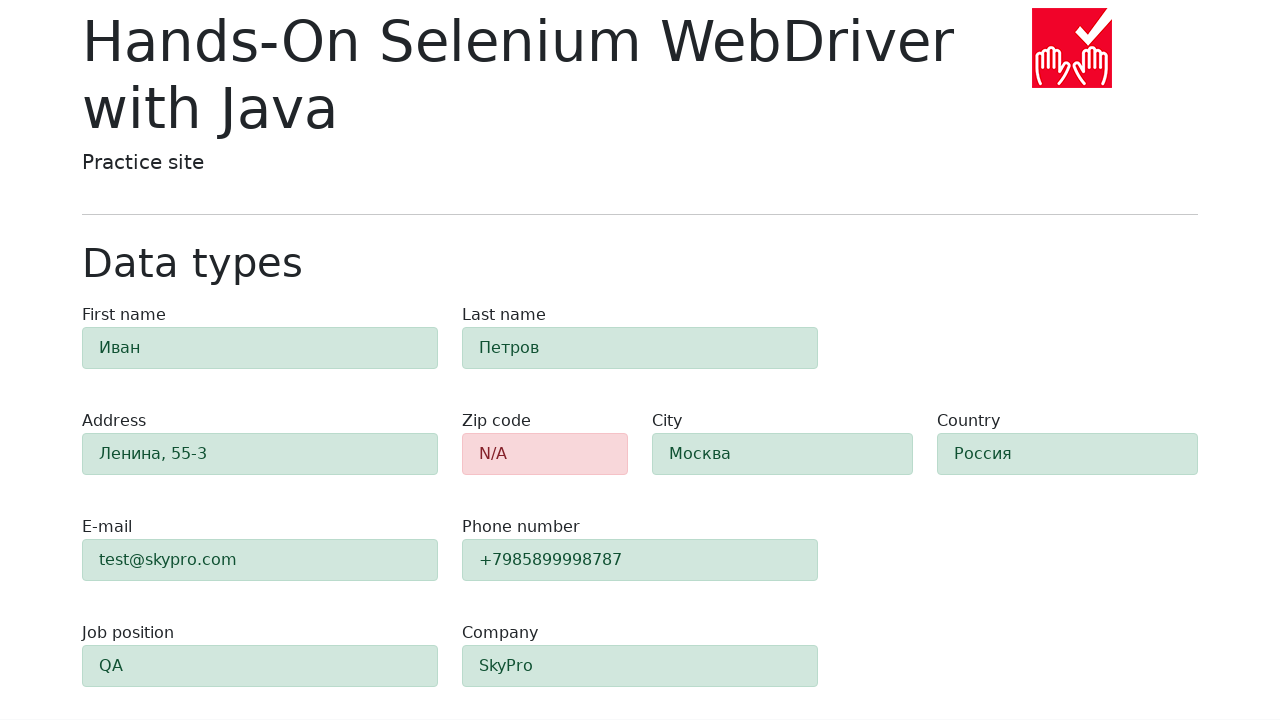